Tests adding a todo item to the TodoMVC app by filling the input, pressing Enter, and checking the completed checkbox

Starting URL: https://demo.playwright.dev/todomvc/#/

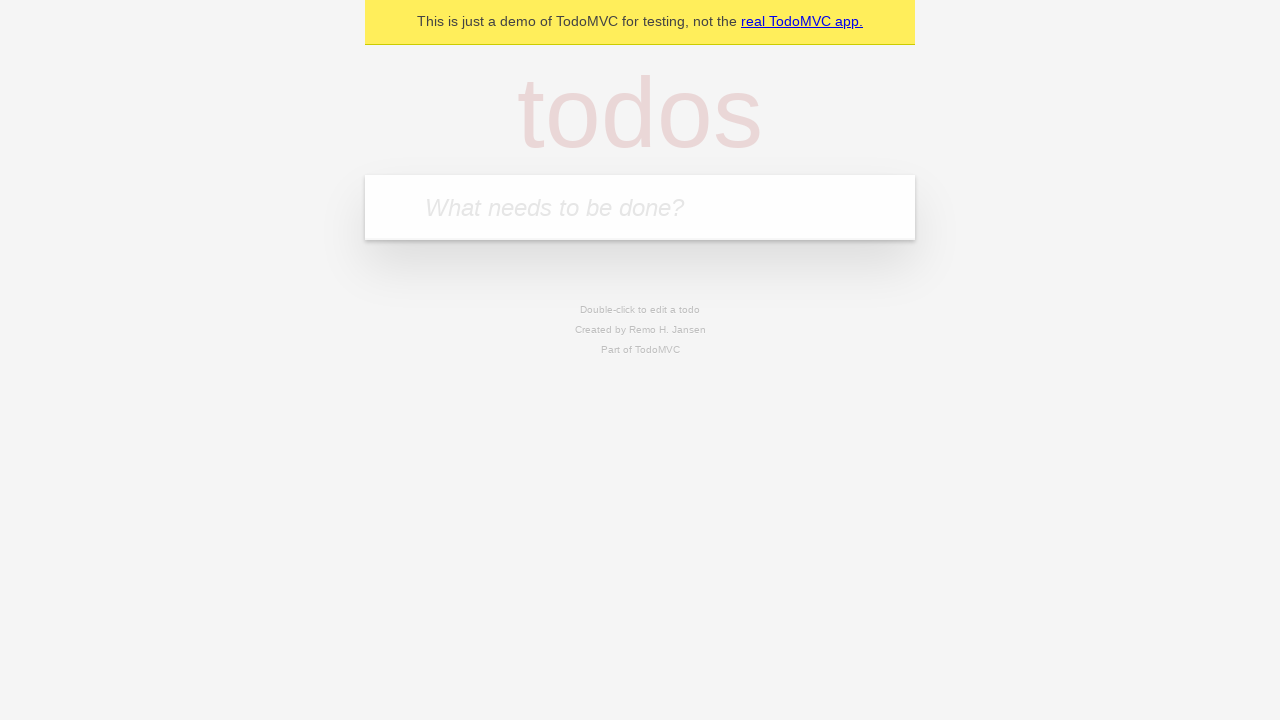

Clicked on the todo input field at (640, 207) on internal:attr=[placeholder="What needs to be done?"i]
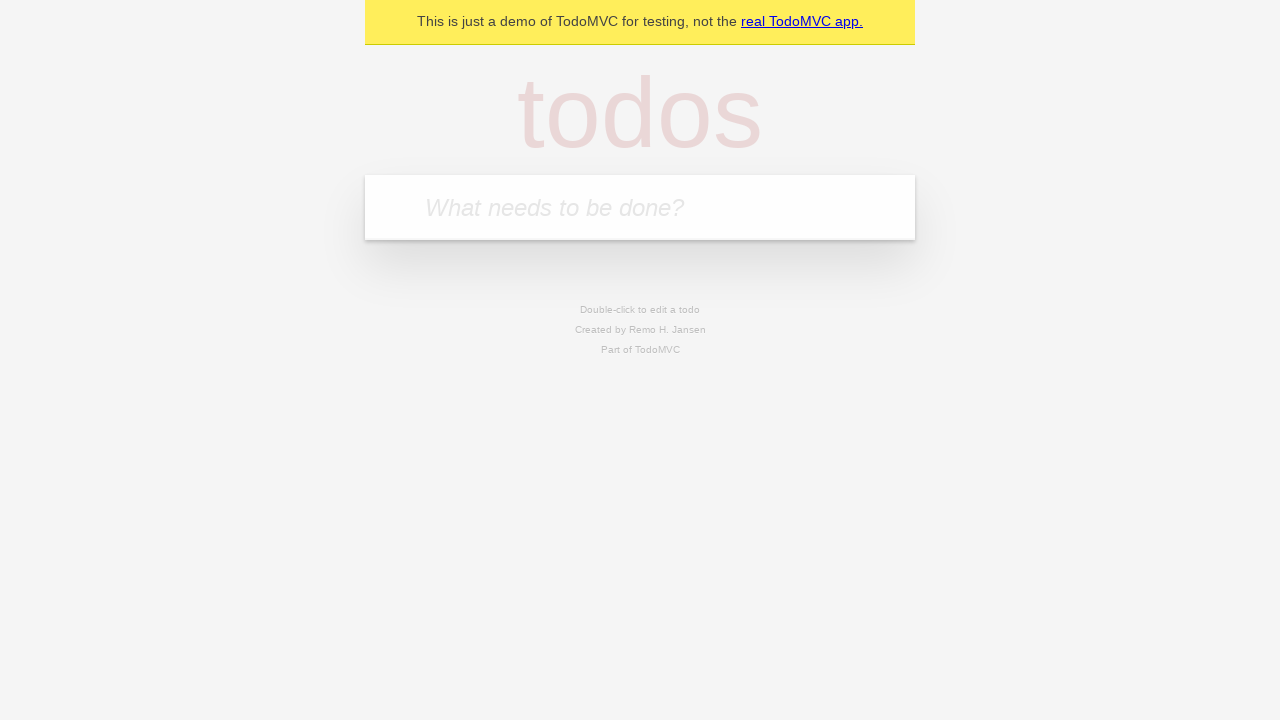

Filled todo input with 'Создать первый сценарий playwright' on internal:attr=[placeholder="What needs to be done?"i]
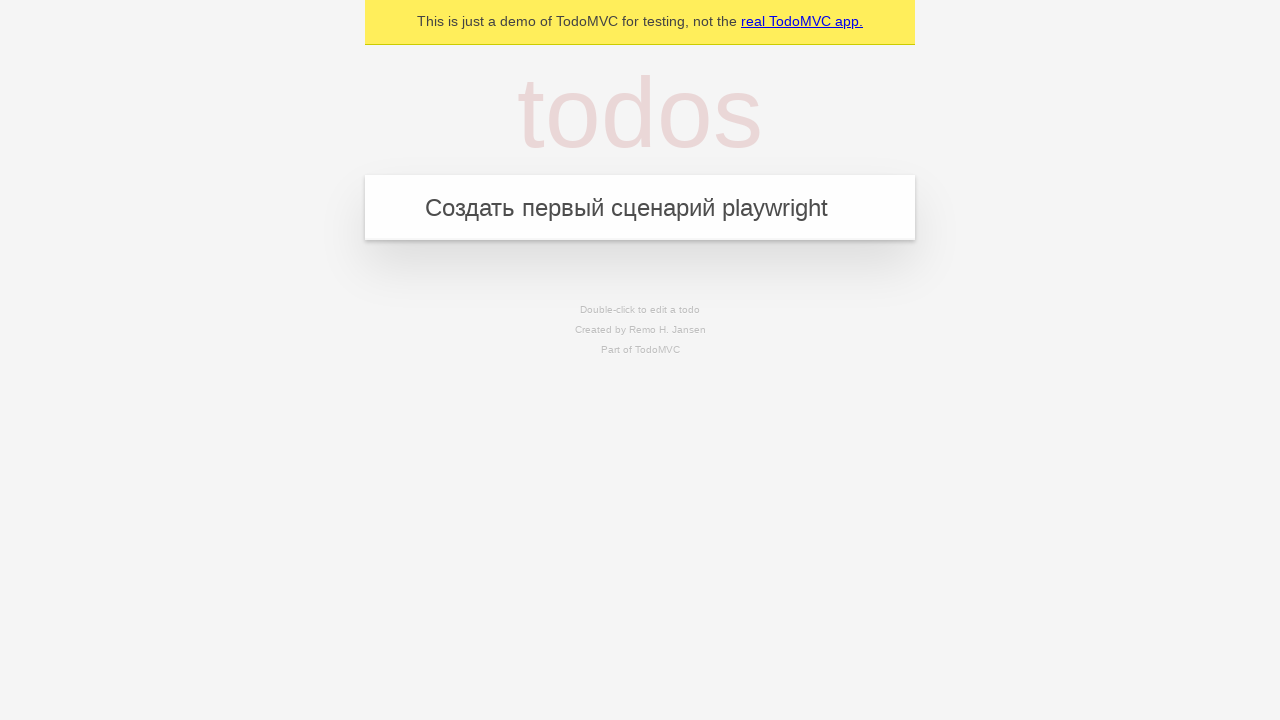

Pressed Enter to add the todo item on internal:attr=[placeholder="What needs to be done?"i]
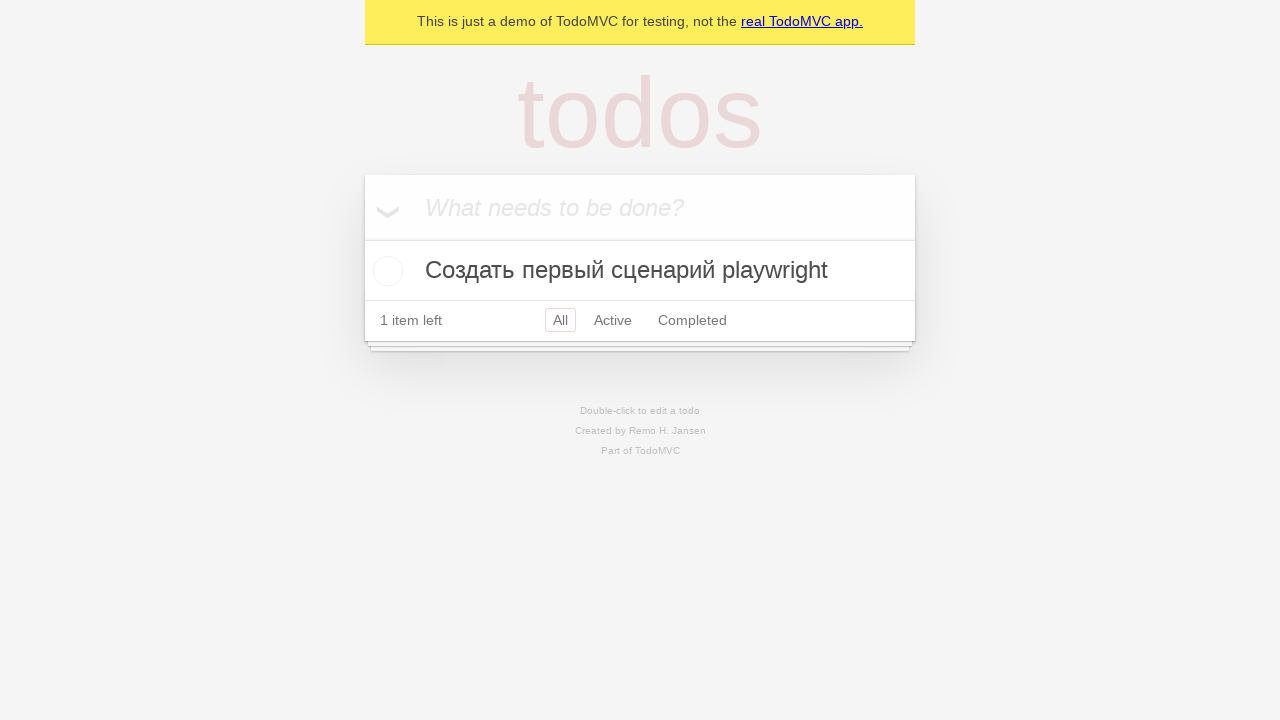

Checked the checkbox to mark todo as completed at (385, 271) on internal:role=checkbox[name="Toggle Todo"i]
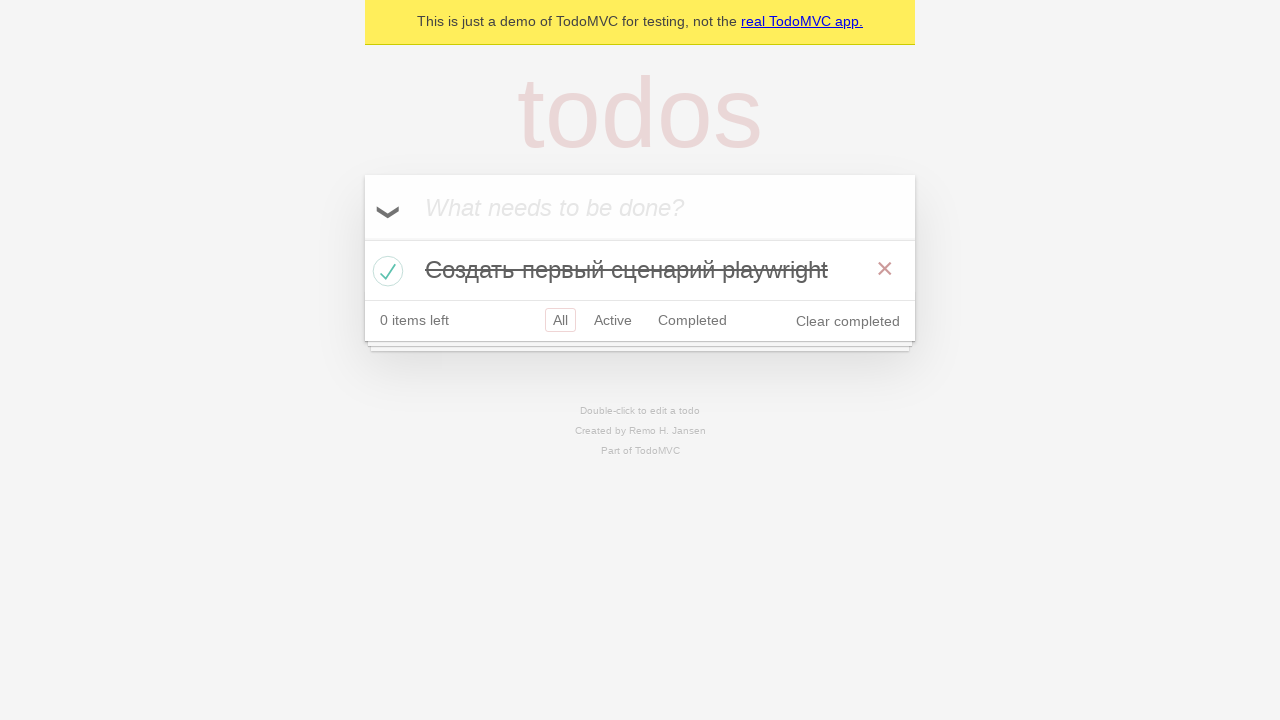

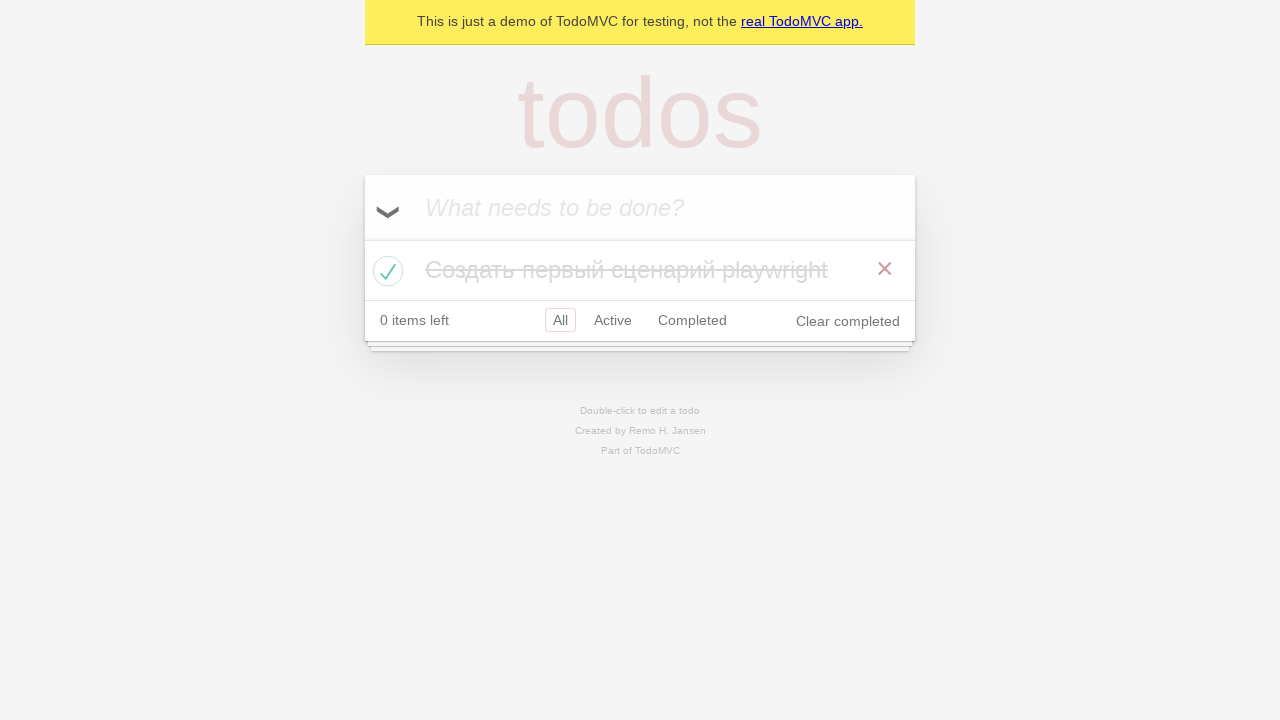